Tests search functionality by entering "tshirts" in the search field

Starting URL: https://www.thesouledstore.com/

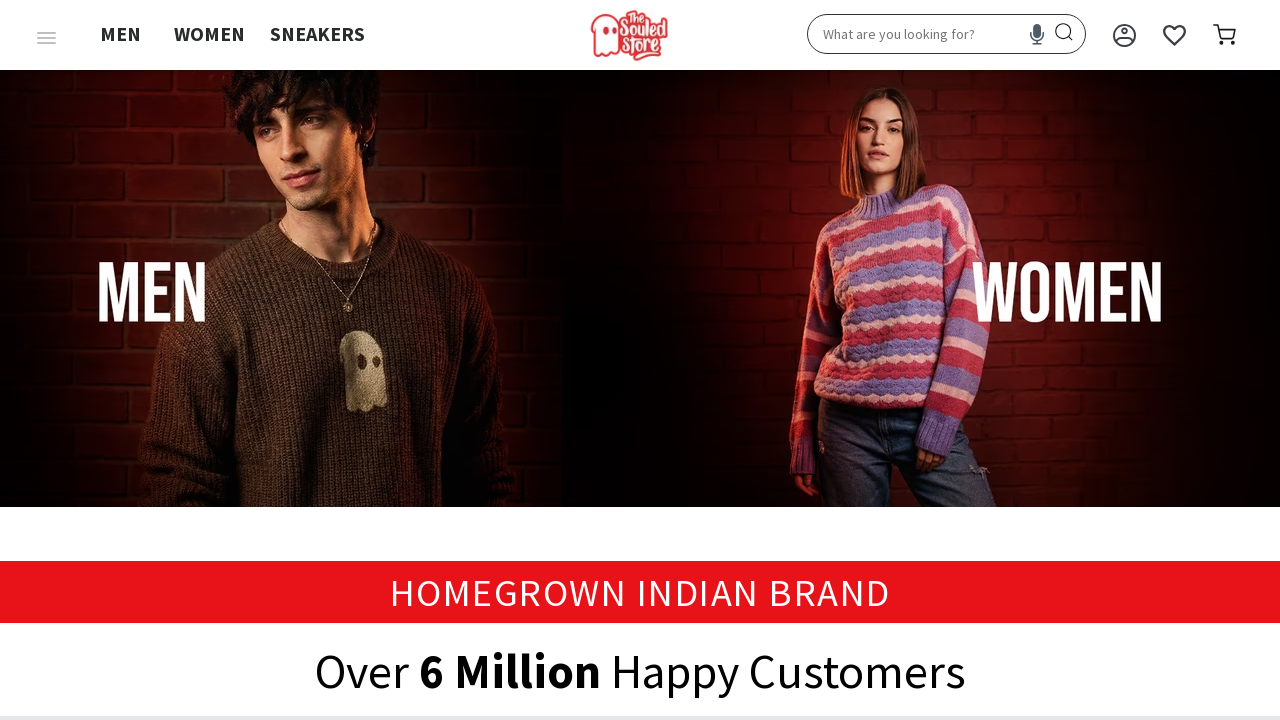

Filled search field with 'tshirts' on #search
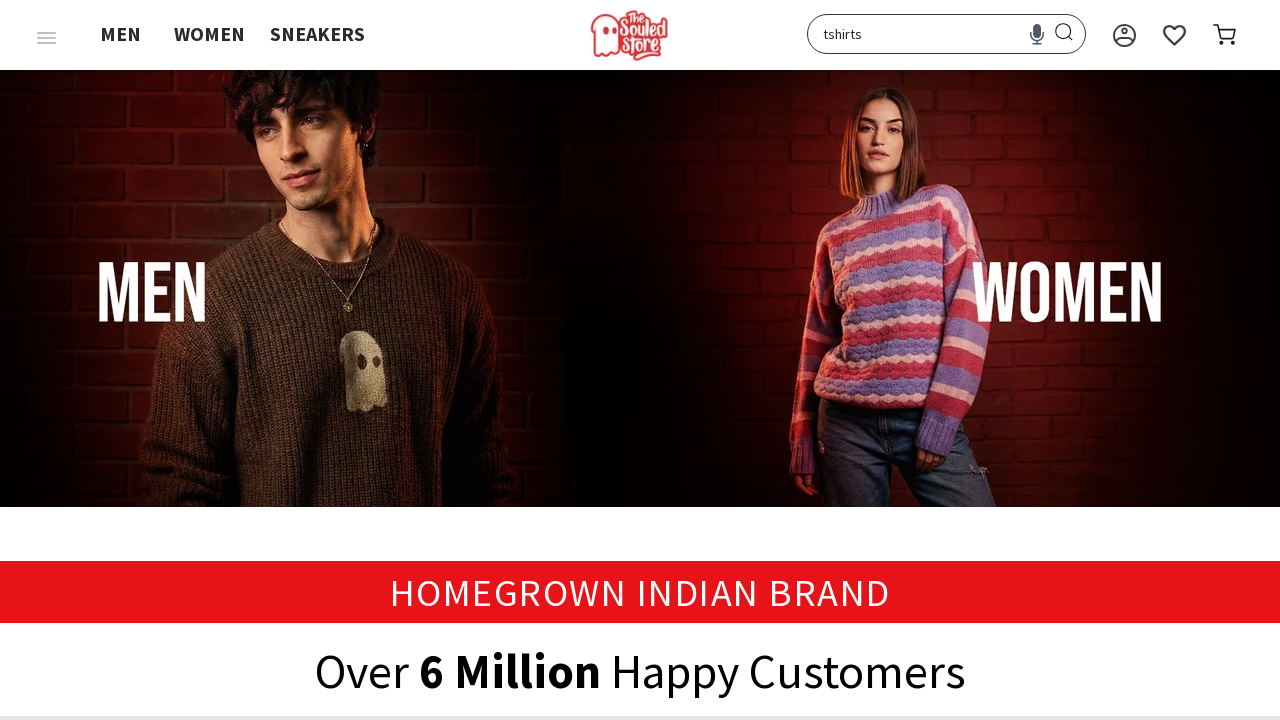

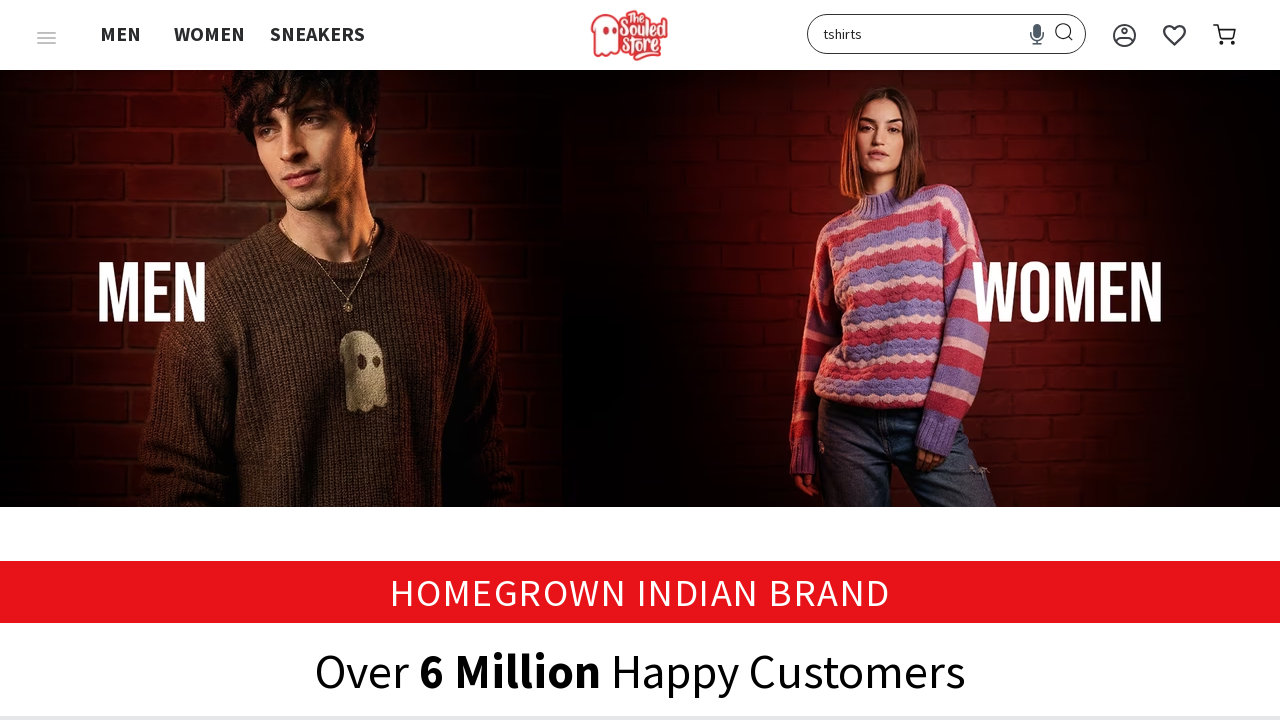